Navigates to OrangeHRM demo page, waits for links to load, and clicks on the last link on the page to verify link navigation functionality.

Starting URL: https://opensource-demo.orangehrmlive.com

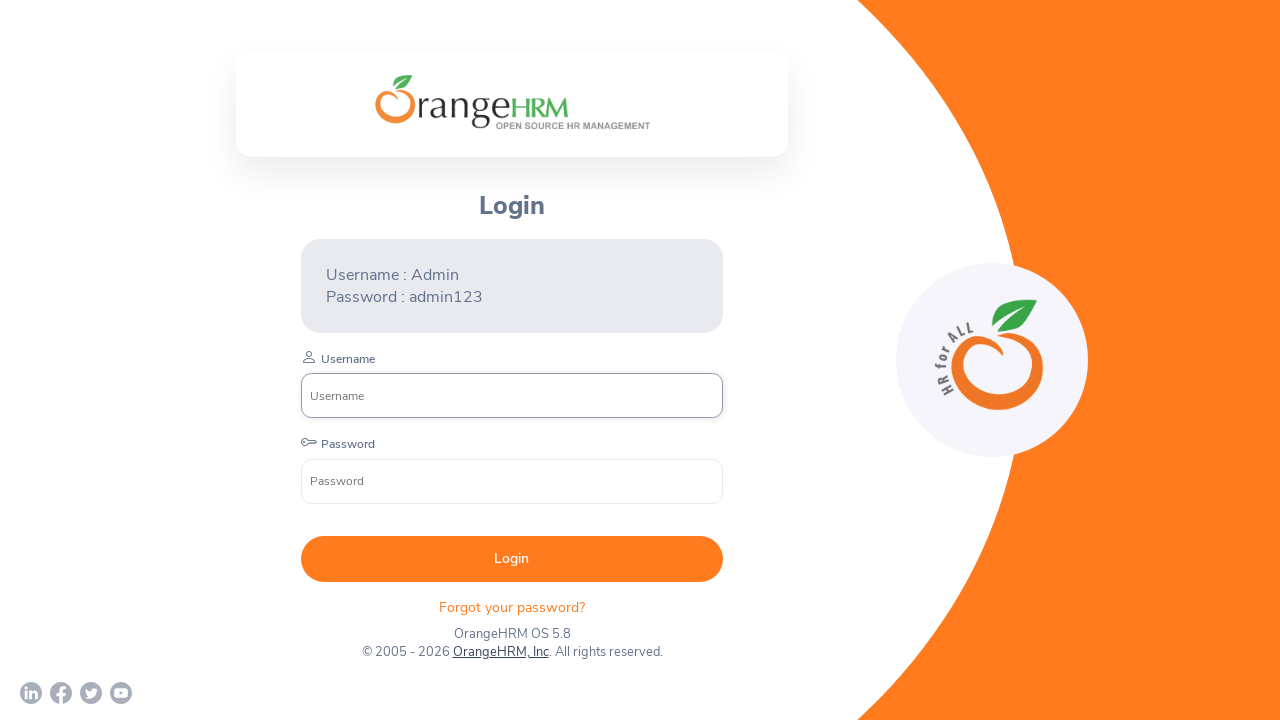

Waited for links to load on OrangeHRM demo page
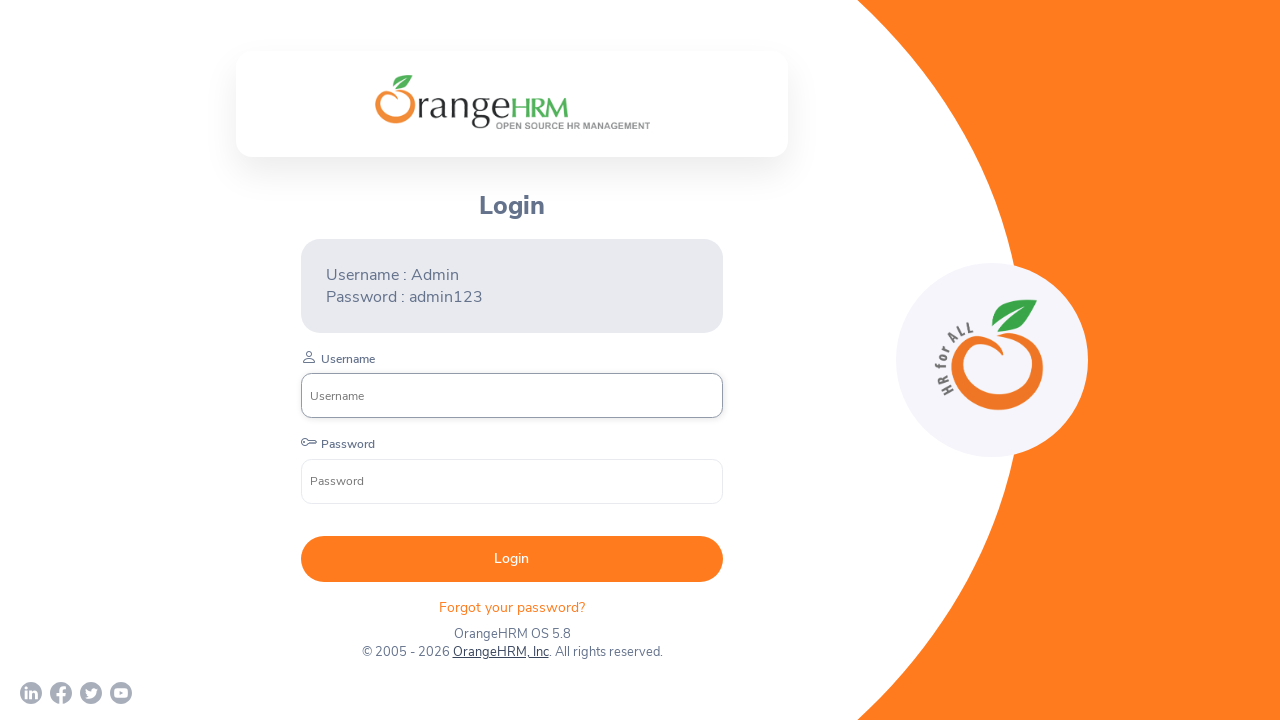

Retrieved all links from the page
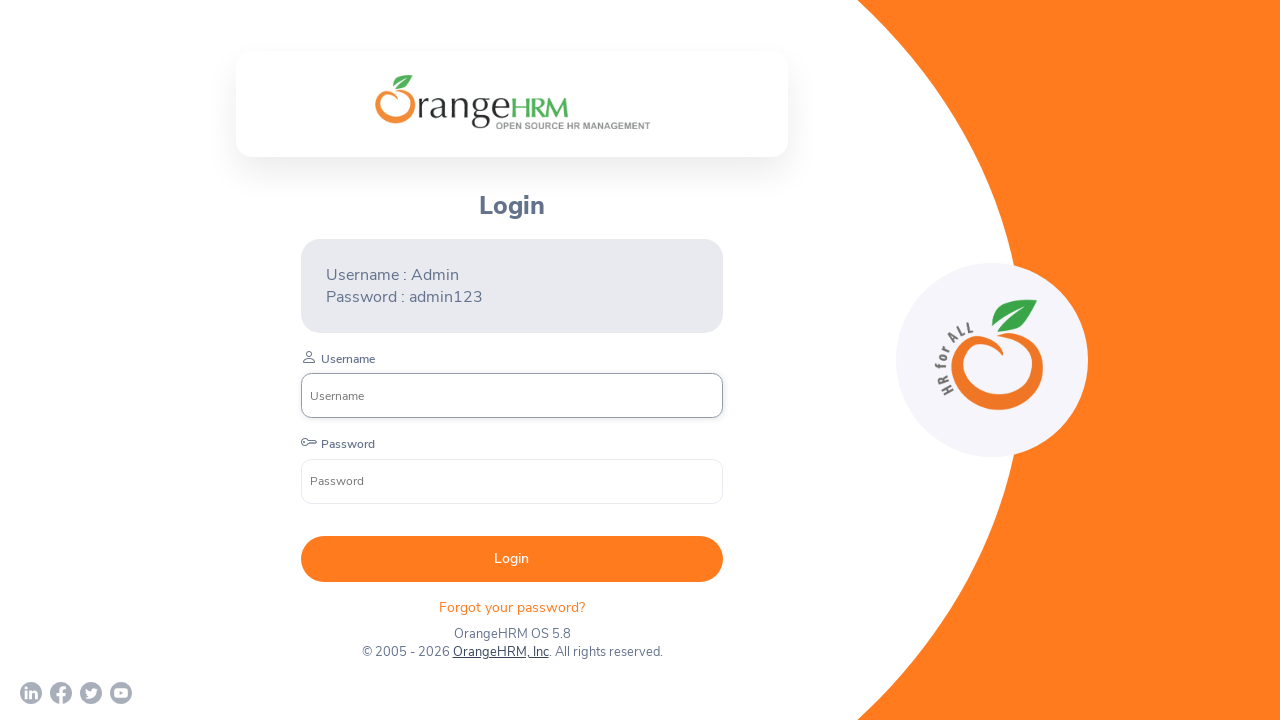

Clicked on the last link on the page to verify link navigation functionality at (500, 652) on a >> nth=4
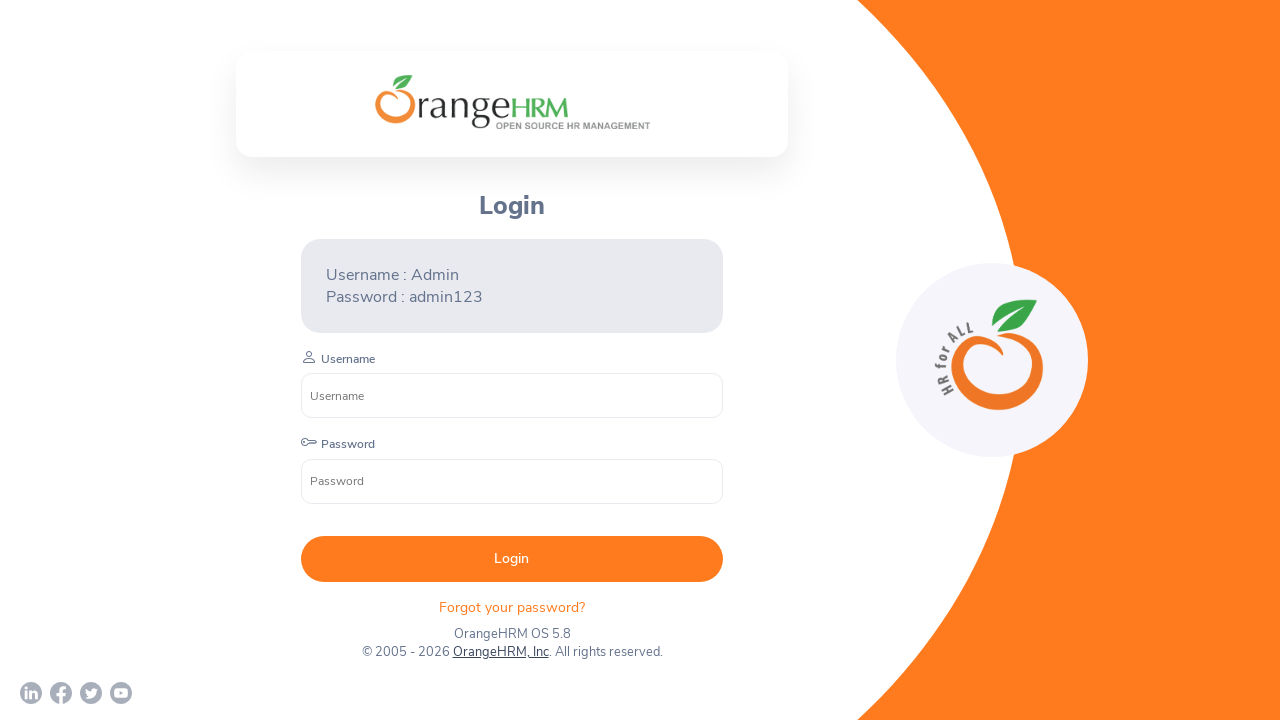

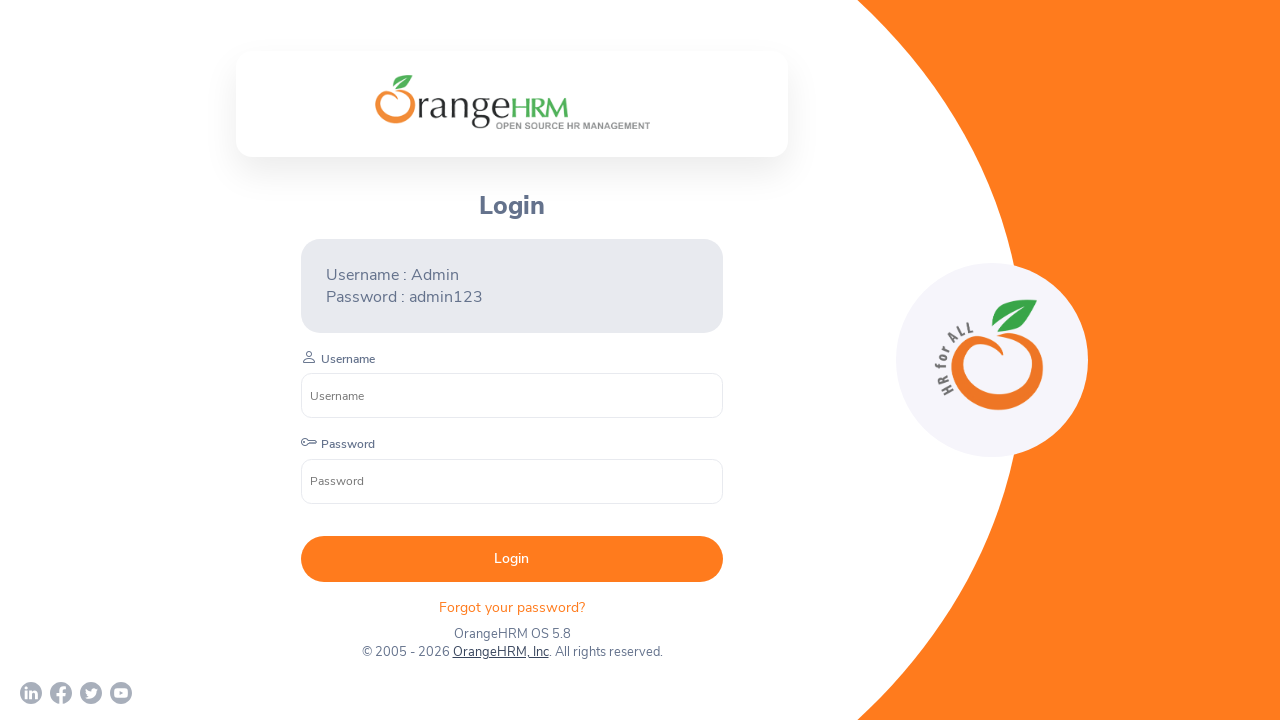